Navigates to a shopping site and adds multiple specific items (Cucumber, Broccoli, Beetroot, Pumpkin) to the cart by finding them in the product list and clicking their Add to Cart buttons

Starting URL: https://rahulshettyacademy.com/seleniumPractise/#/

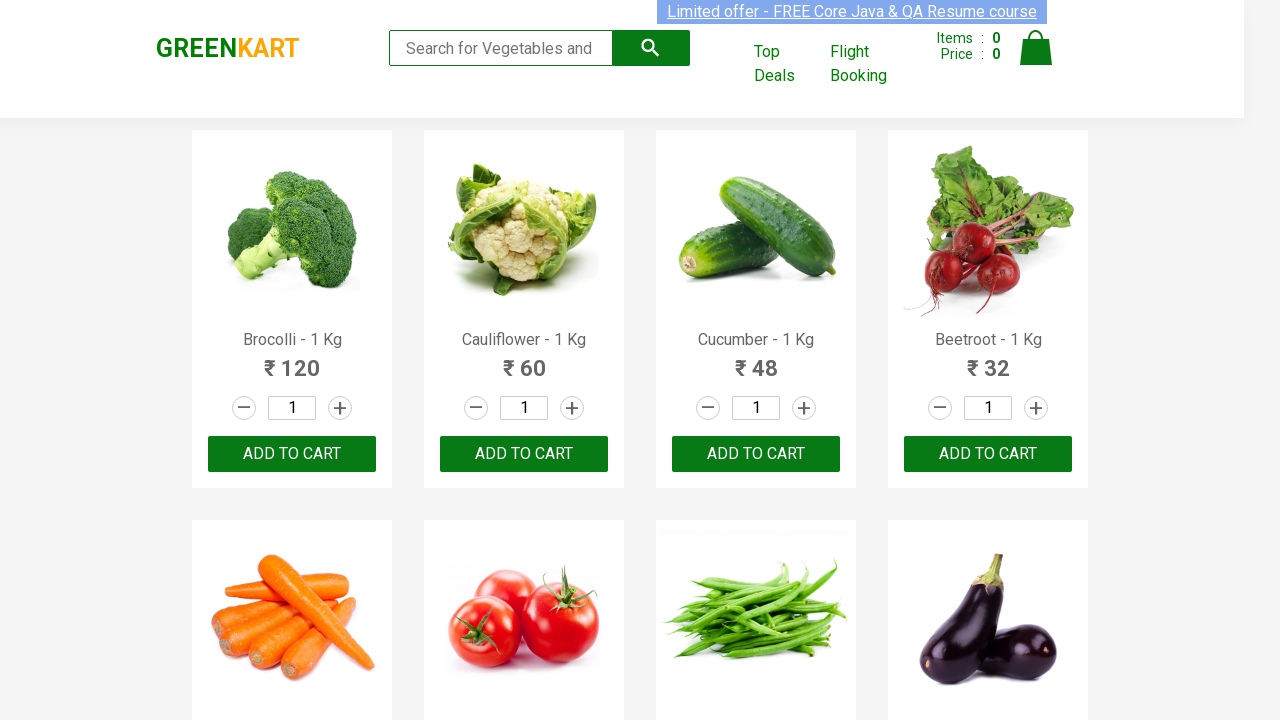

Waited for product names to load on GreenKart shopping page
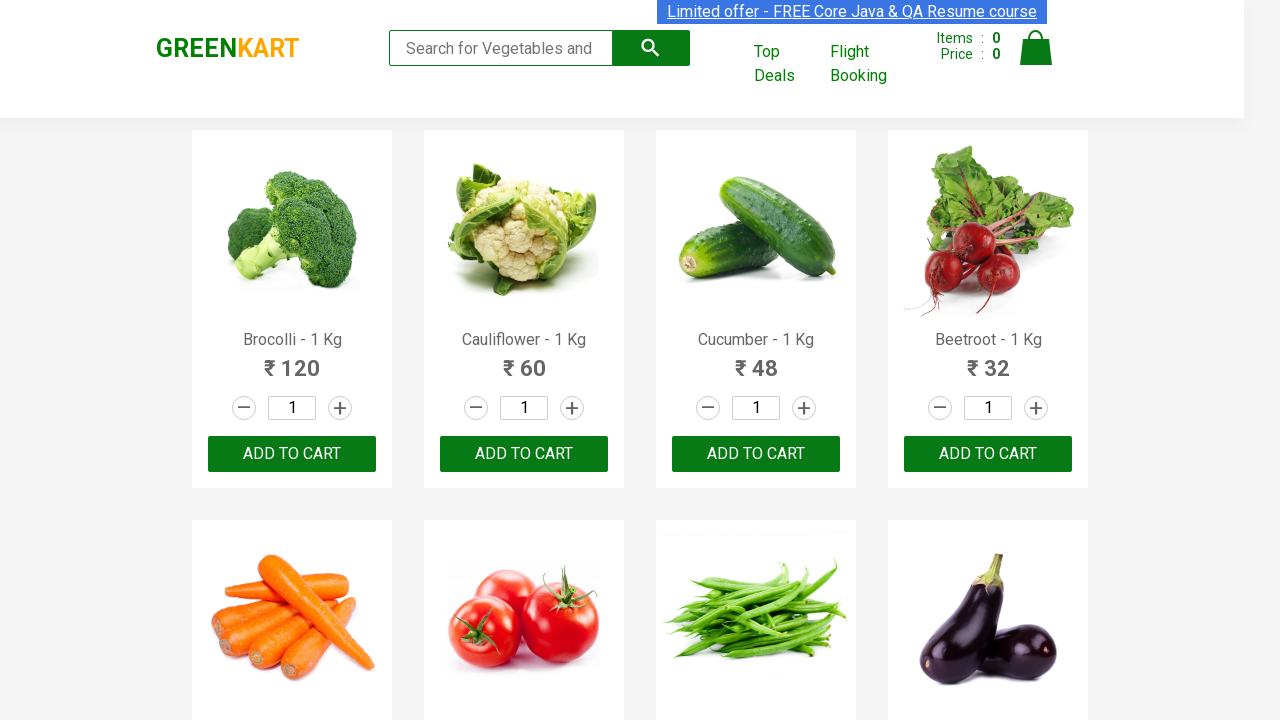

Retrieved all product name elements from the page
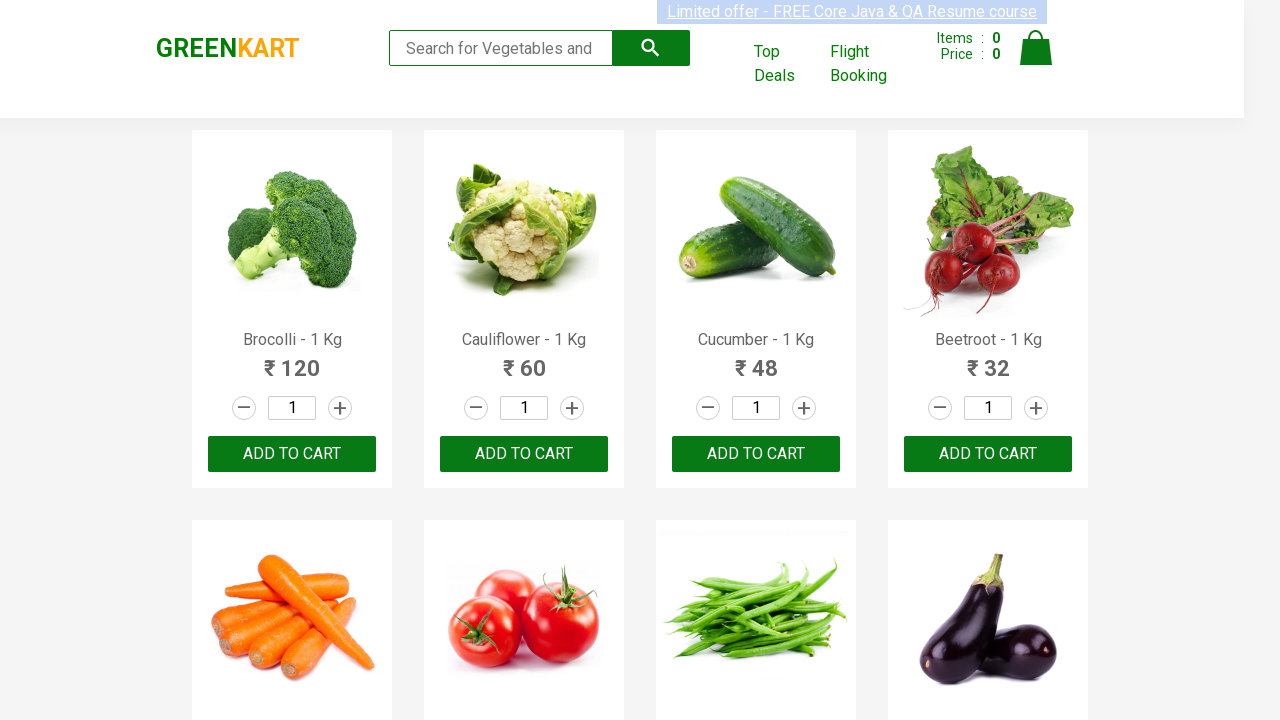

Retrieved all Add to Cart buttons from the page
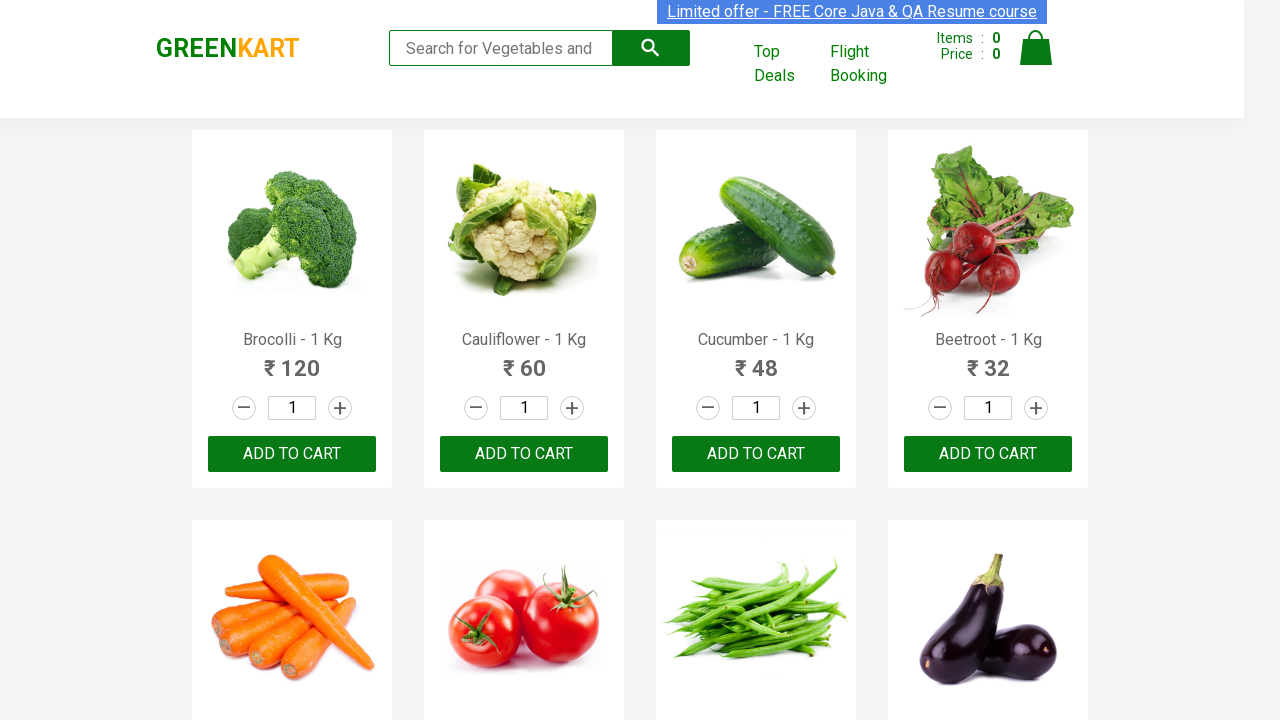

Added Brocolli to cart (1 of 4 items)
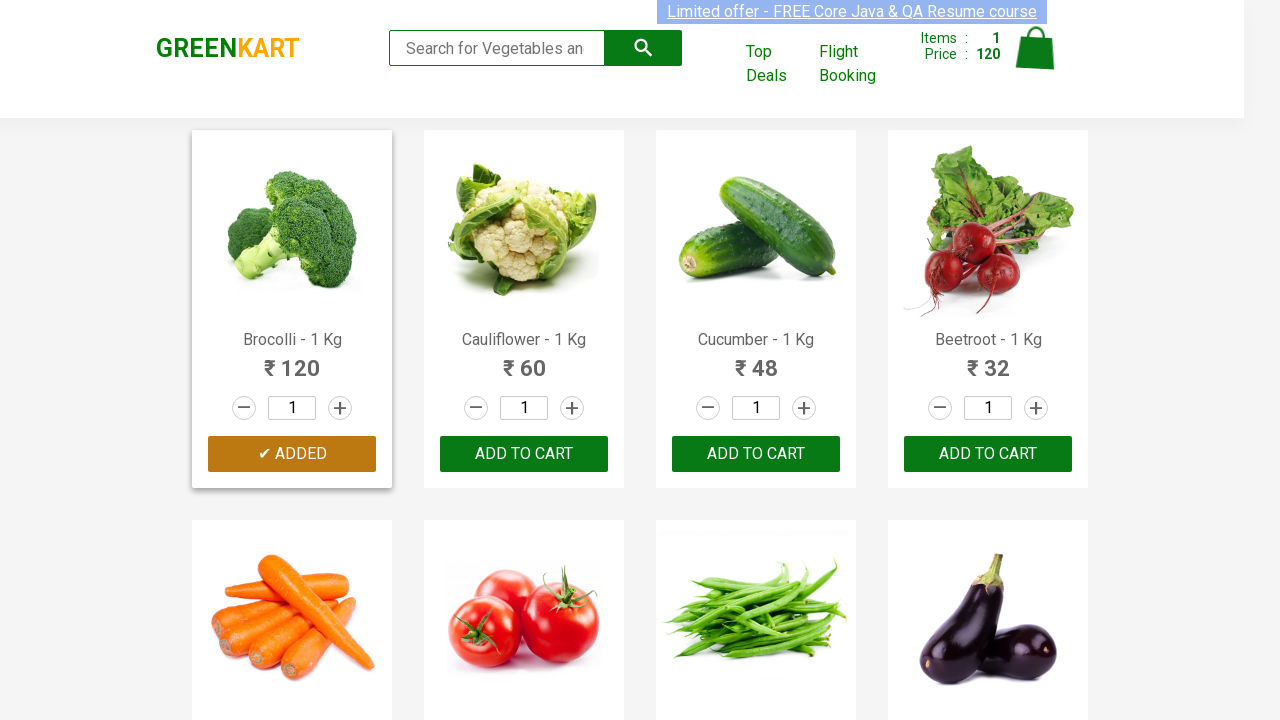

Added Cucumber to cart (2 of 4 items)
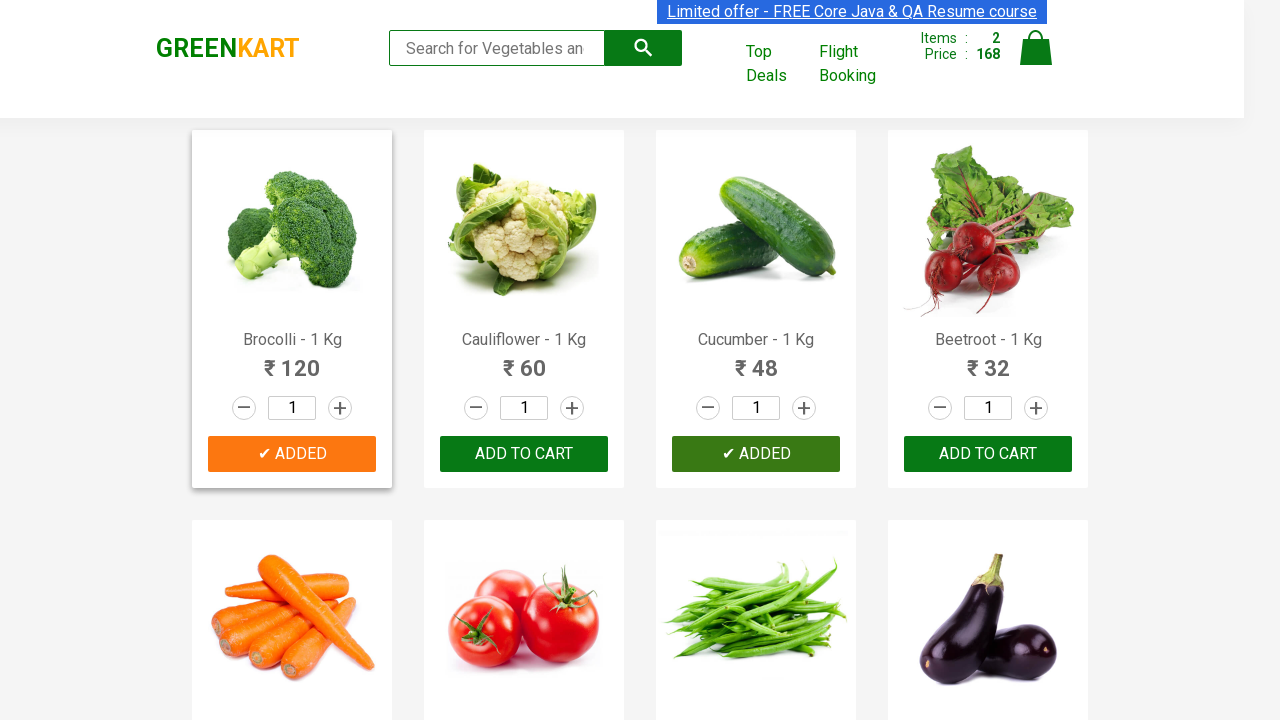

Added Beetroot to cart (3 of 4 items)
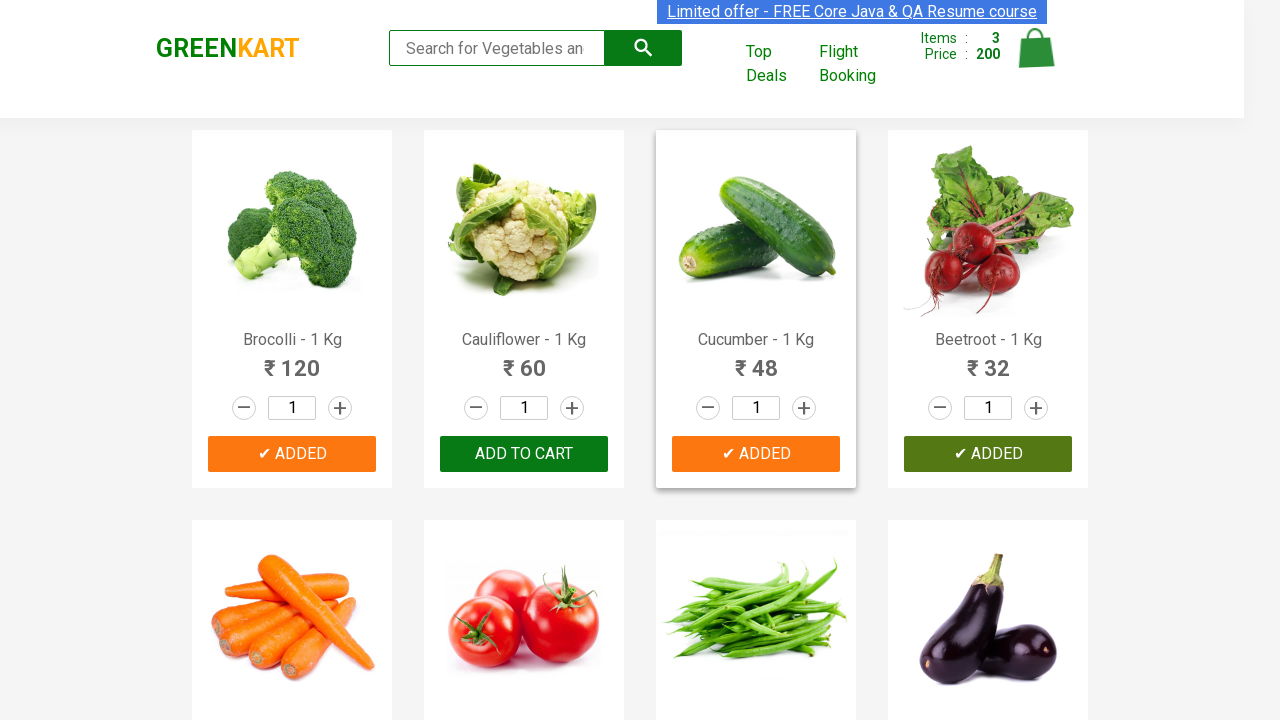

Added Pumpkin to cart (4 of 4 items)
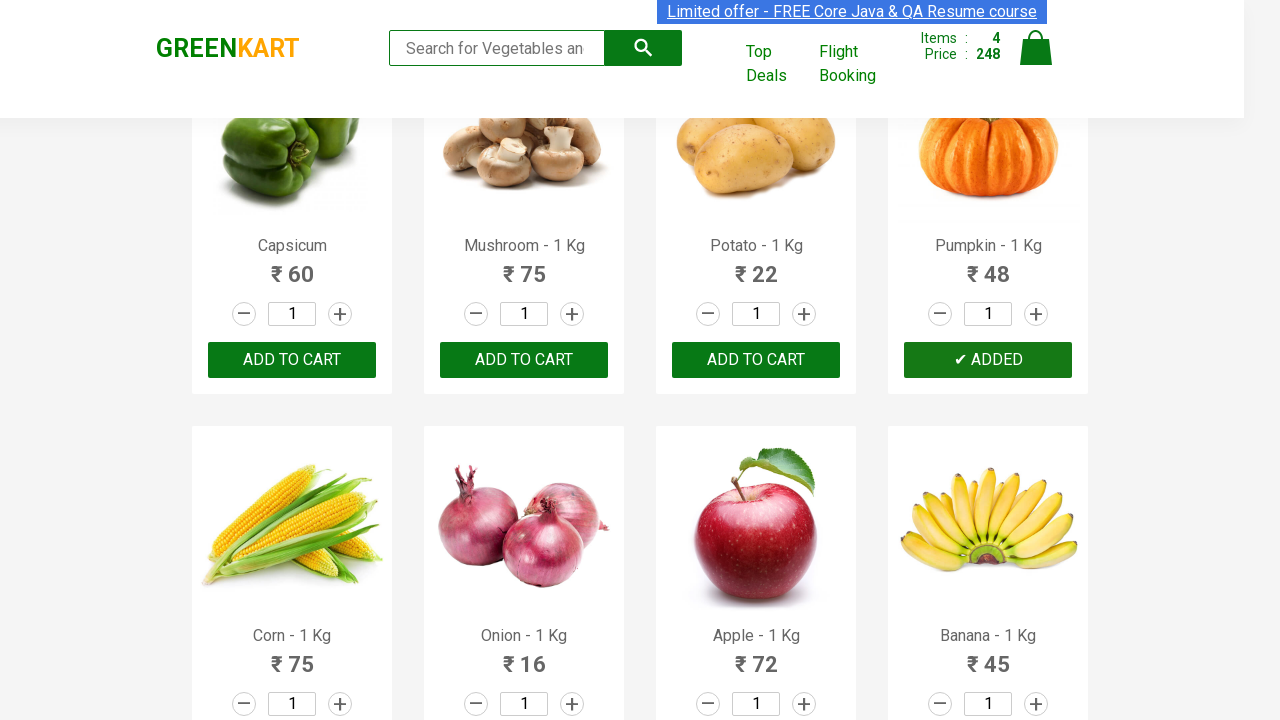

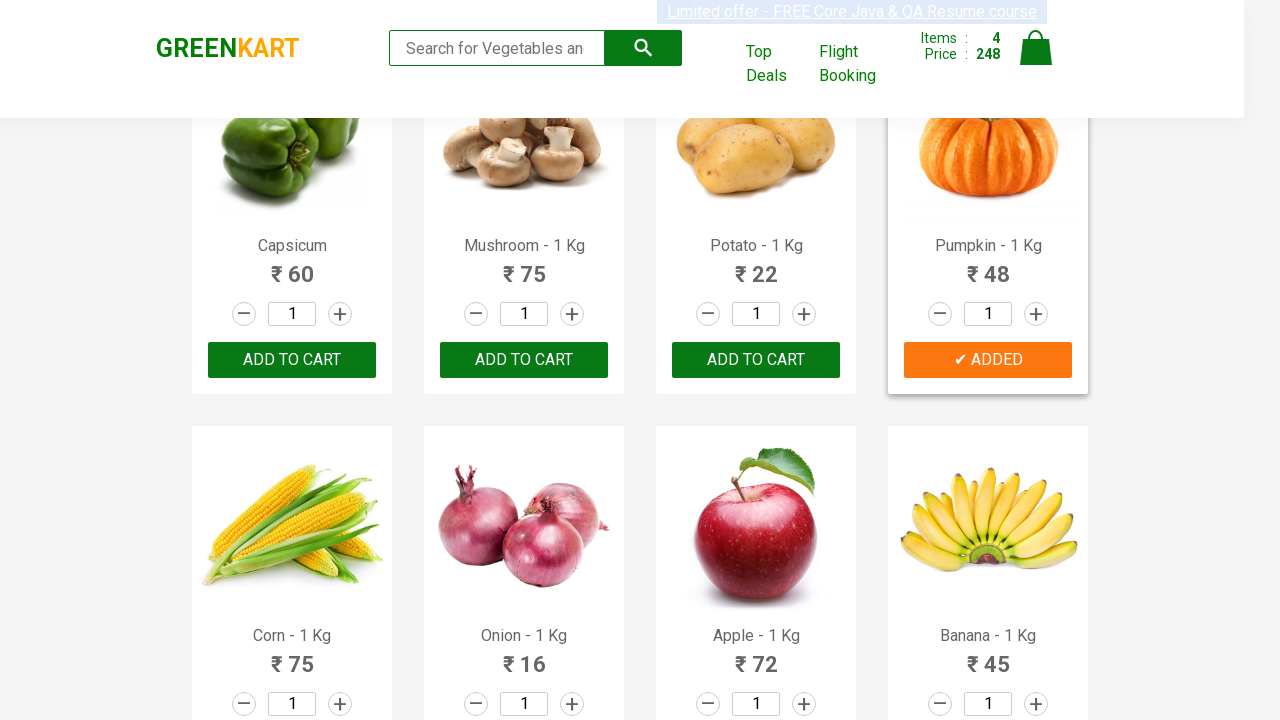